Tests multiple window handling by clicking a link that opens a new window, switching between windows, and verifying content on each window

Starting URL: https://the-internet.herokuapp.com/windows

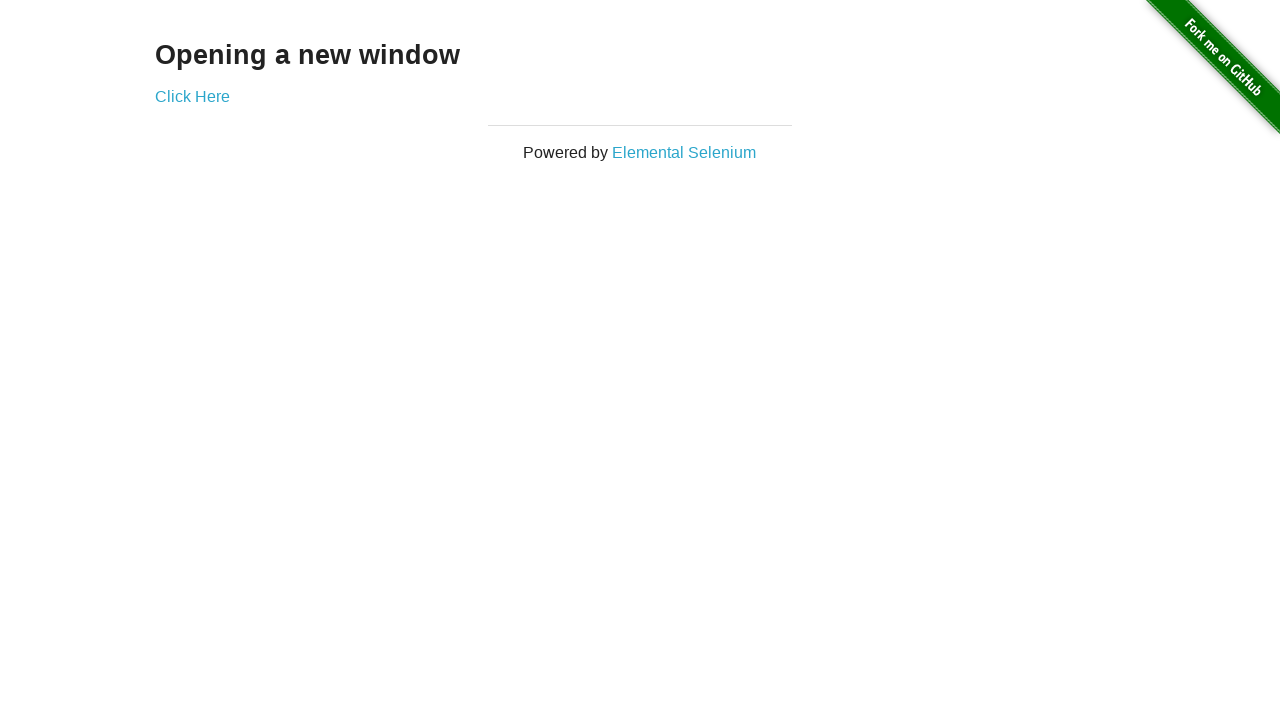

Clicked 'Click Here' link to open new window at (192, 96) on xpath=//a[normalize-space()='Click Here']
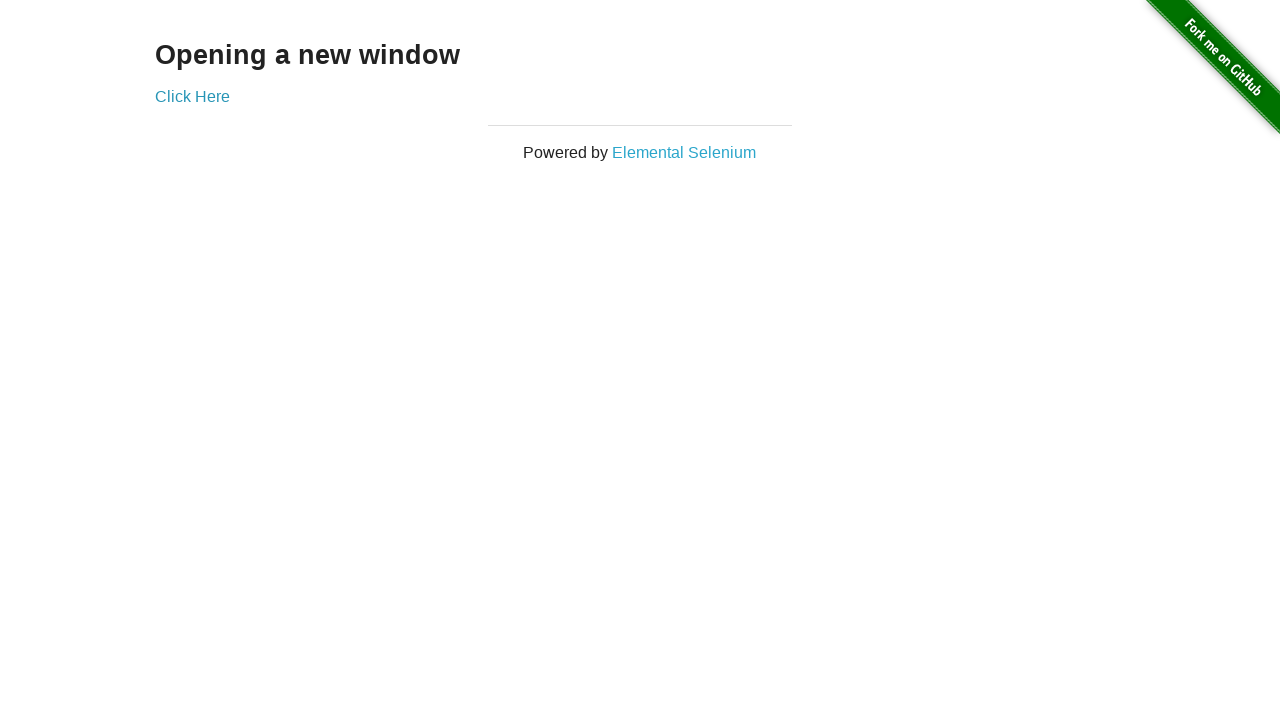

New window opened and captured
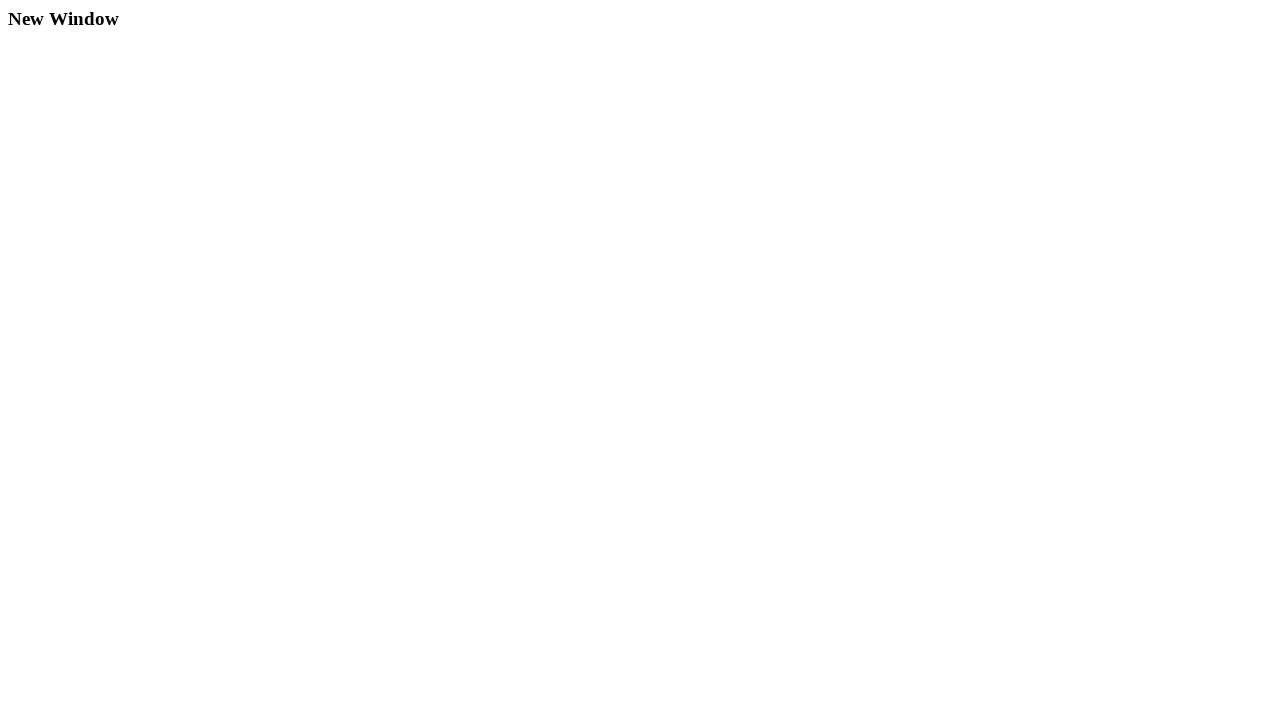

New window finished loading
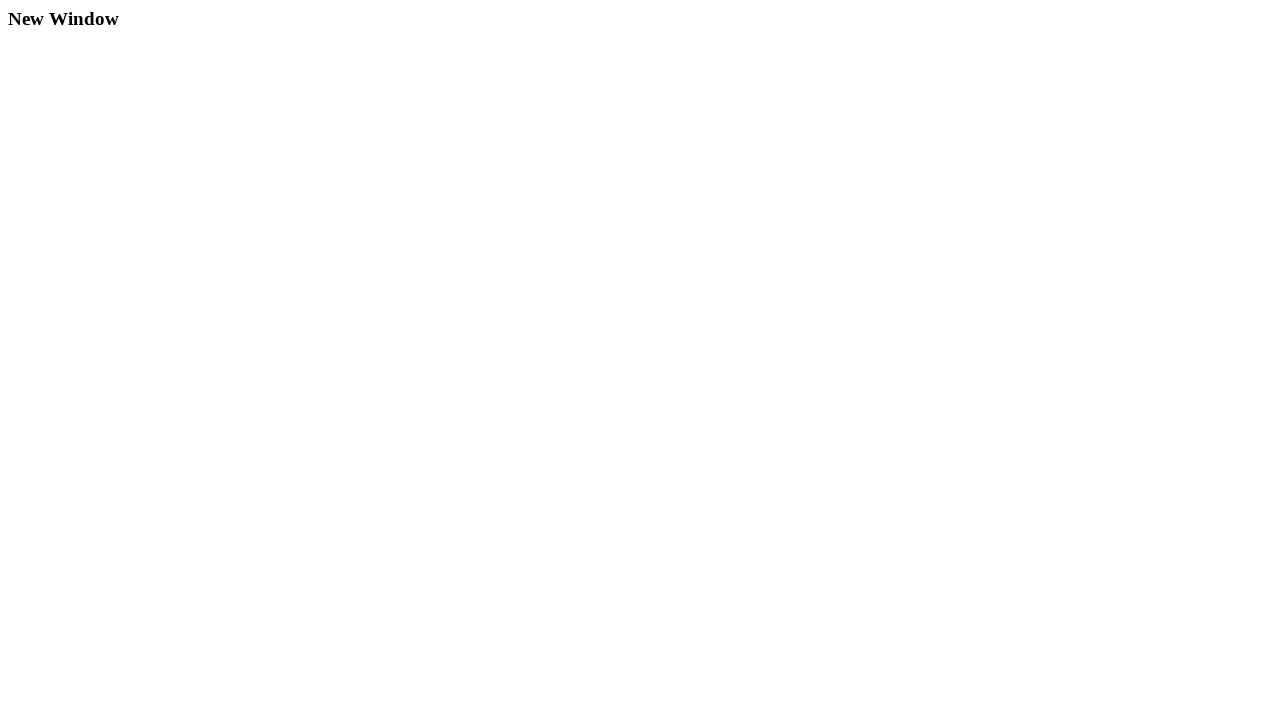

Retrieved text from original window: Powered by Elemental Selenium
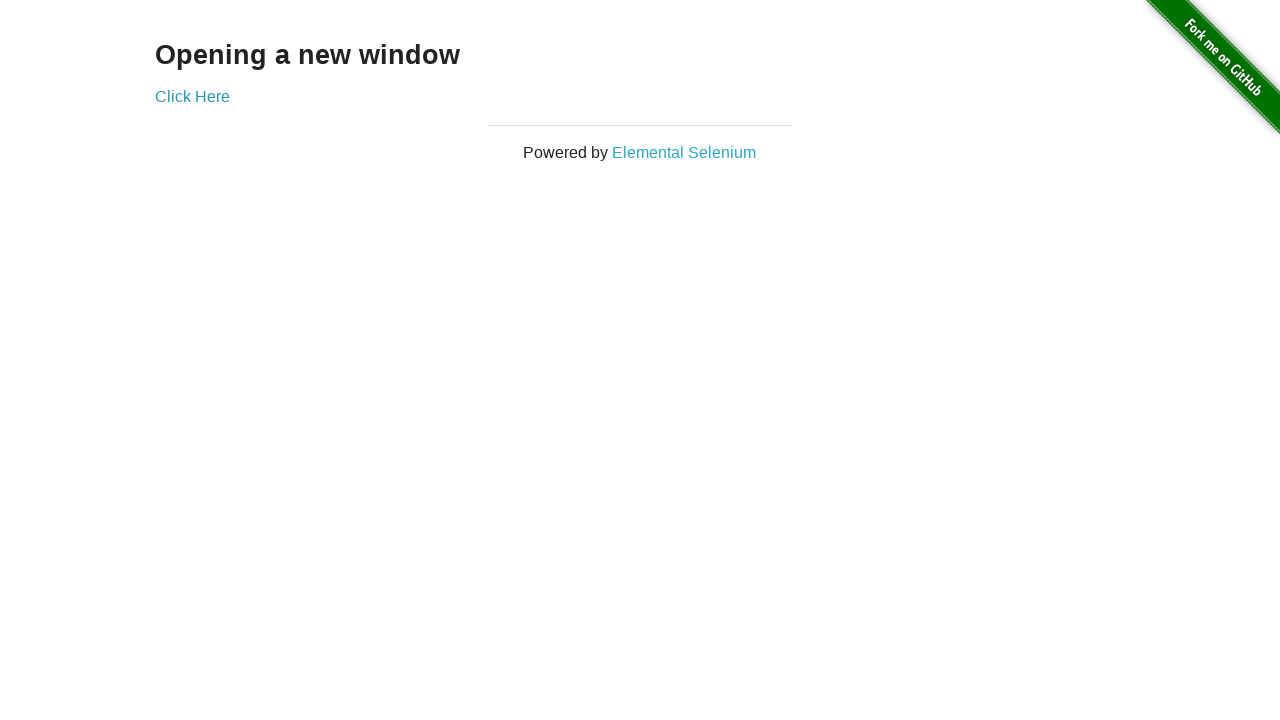

Retrieved text from new window: New Window
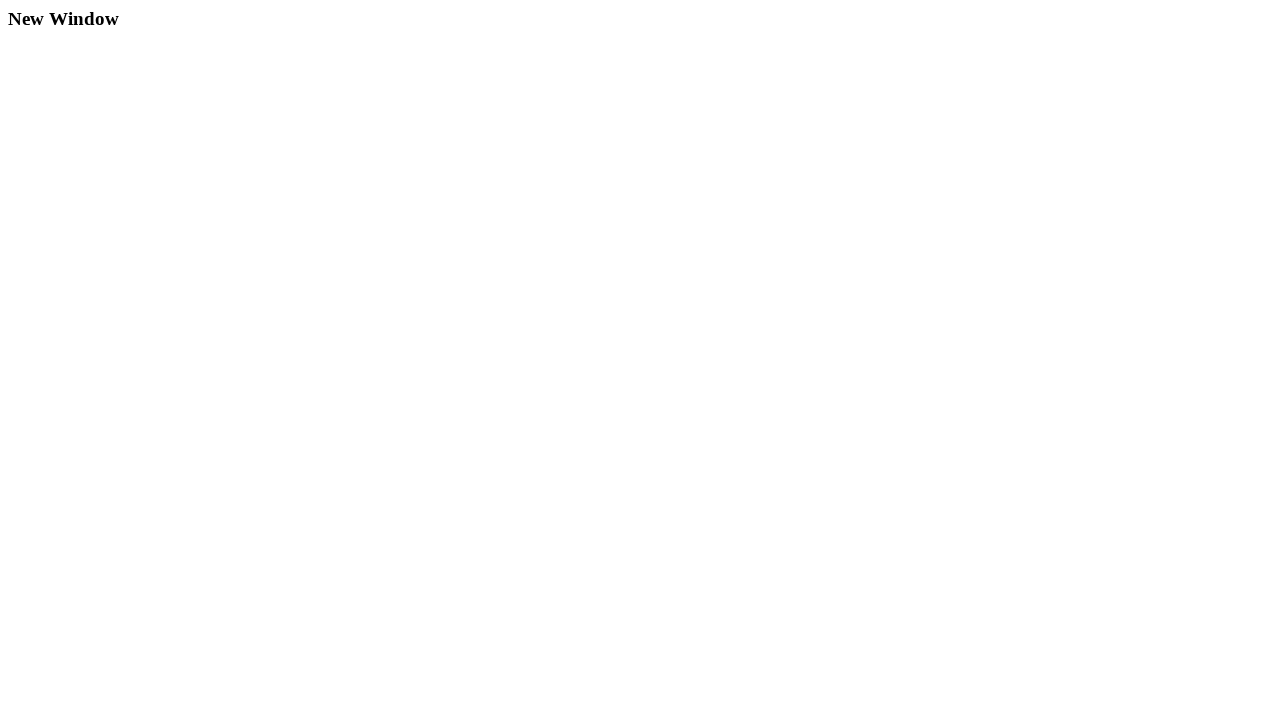

Switched focus back to original window
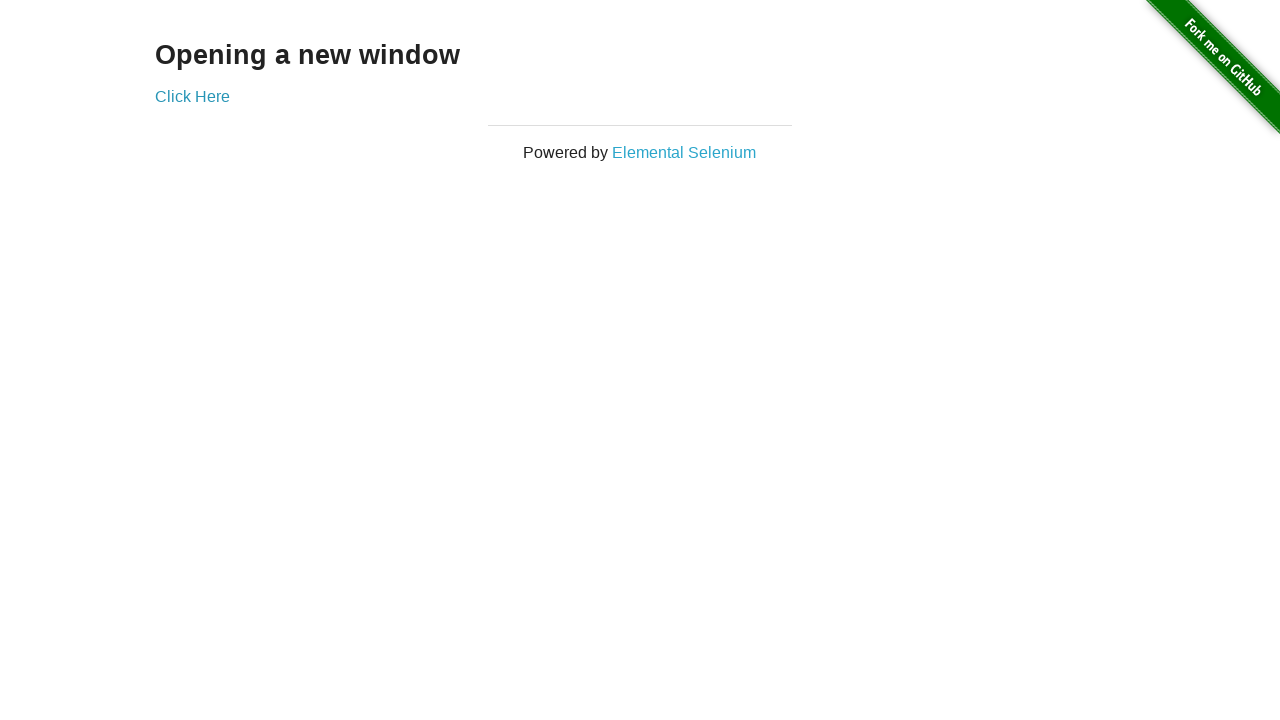

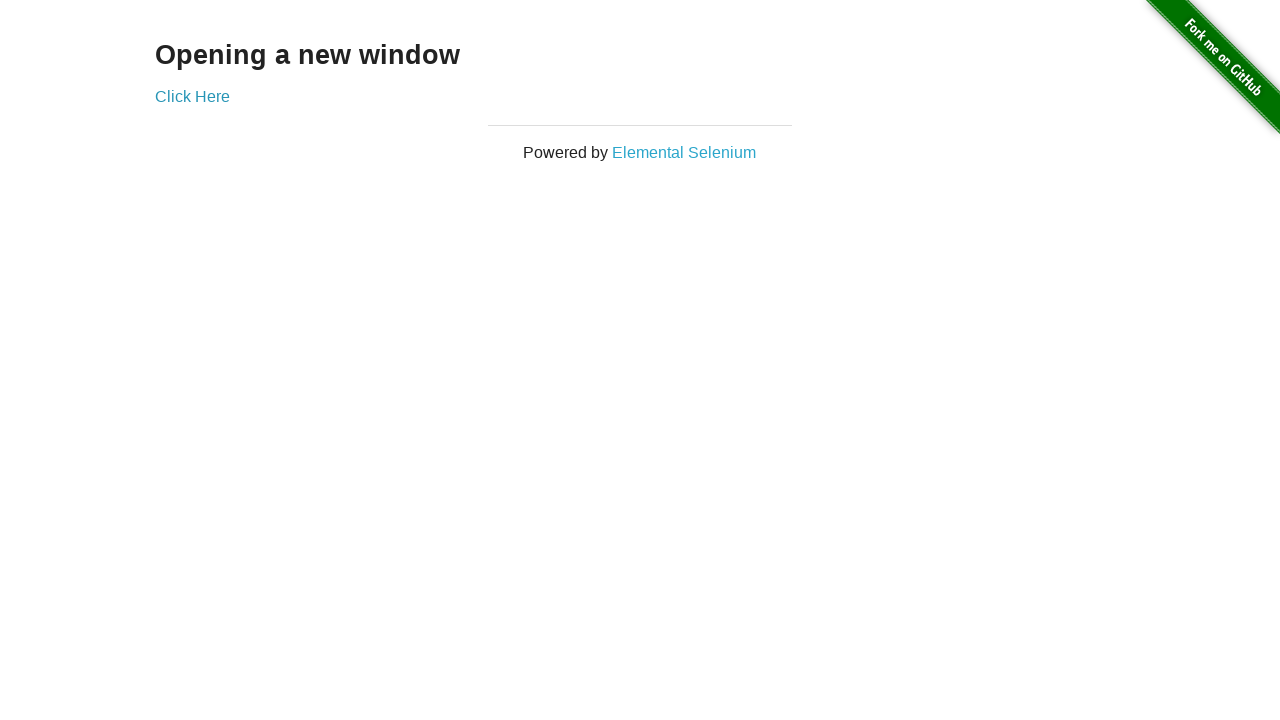